Tests page scrolling functionality by scrolling down and then back up on the Selenium documentation website

Starting URL: https://www.selenium.dev

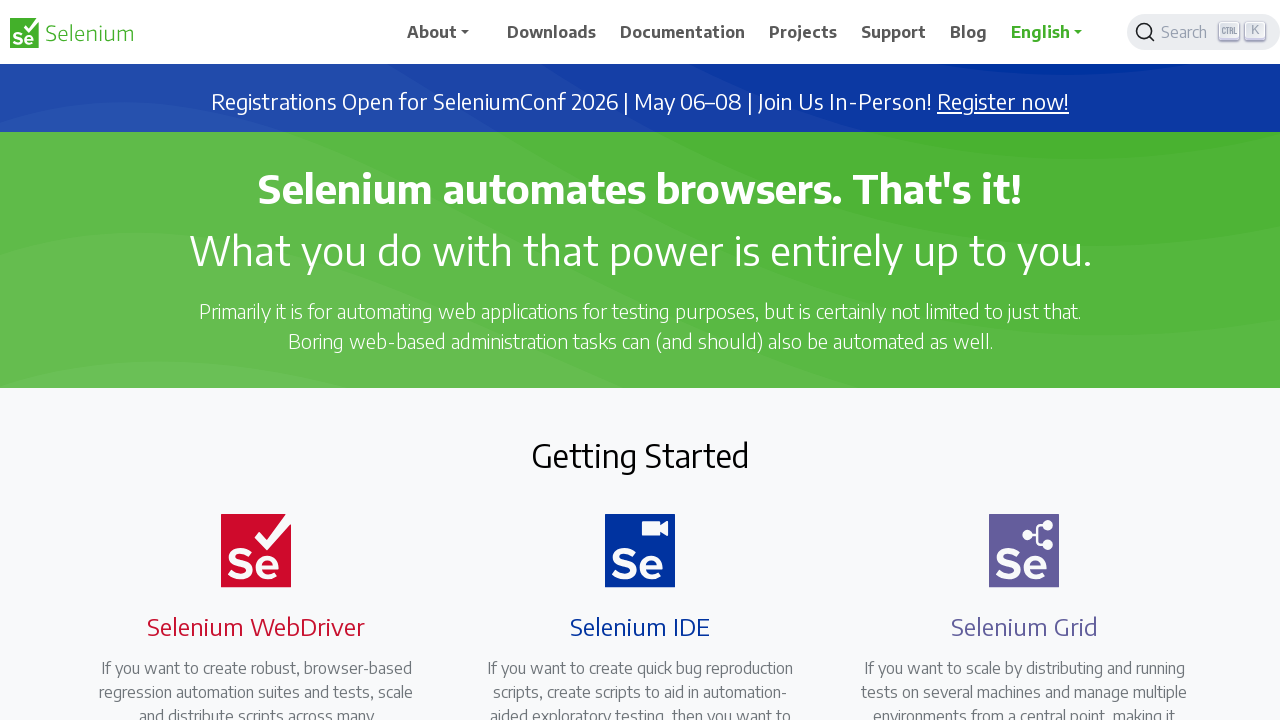

Scrolled down by 500 pixels on Selenium documentation page
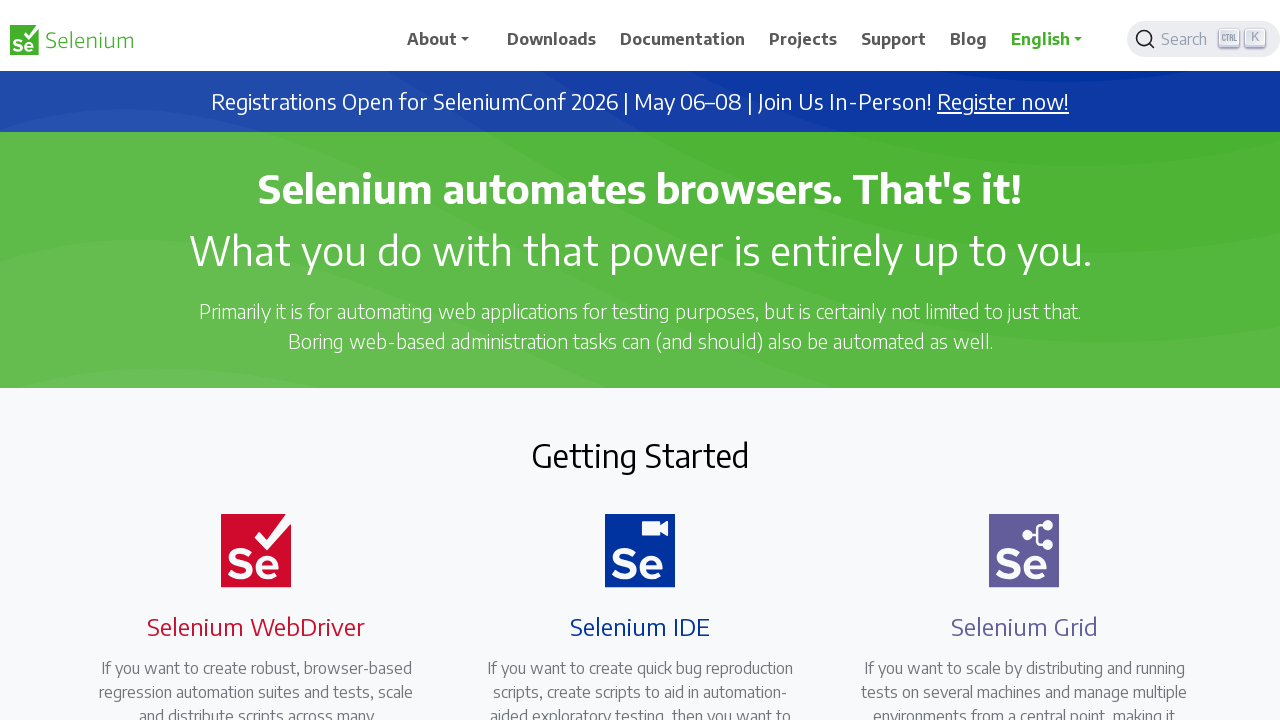

Waited 3 seconds for scroll animation to complete
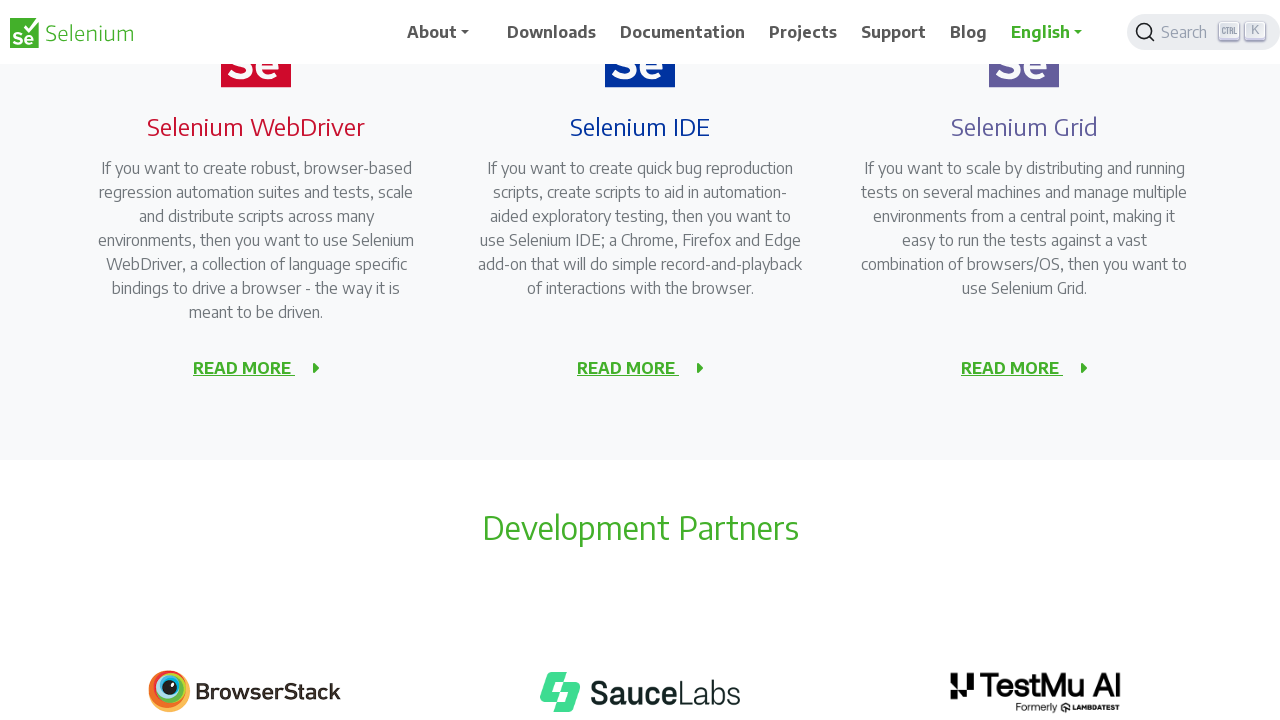

Scrolled back up by 500 pixels to return to original position
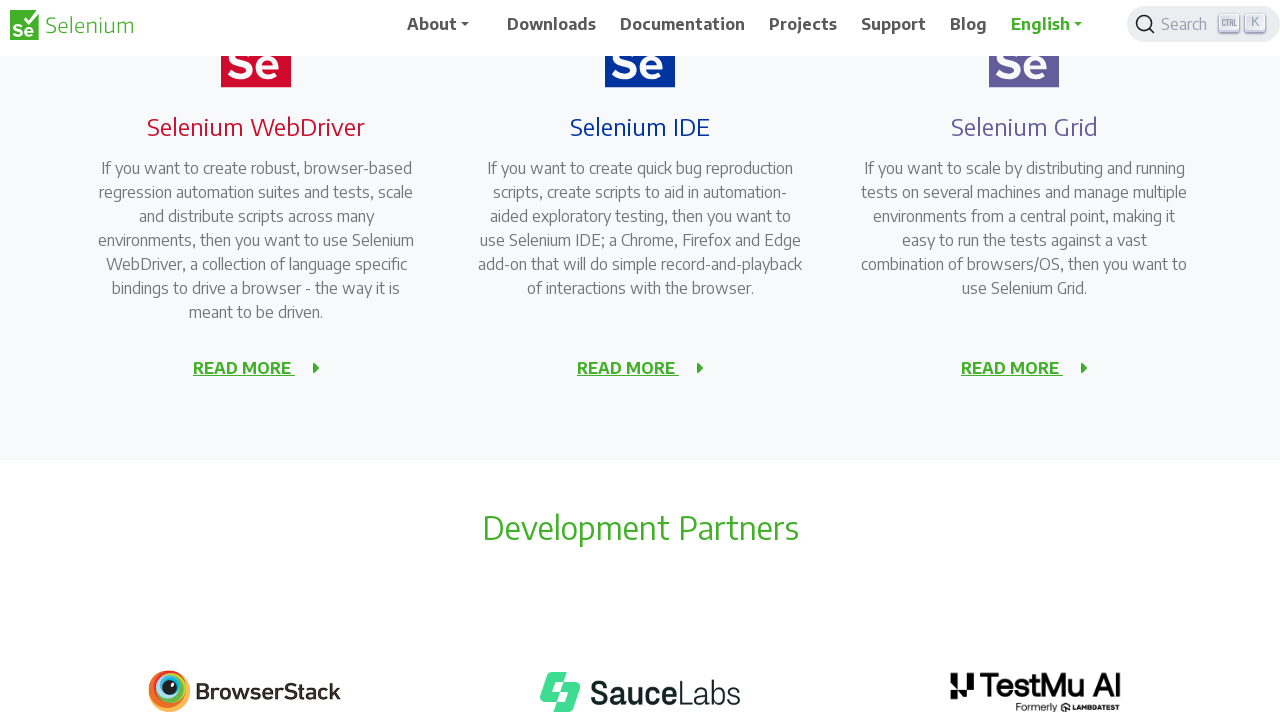

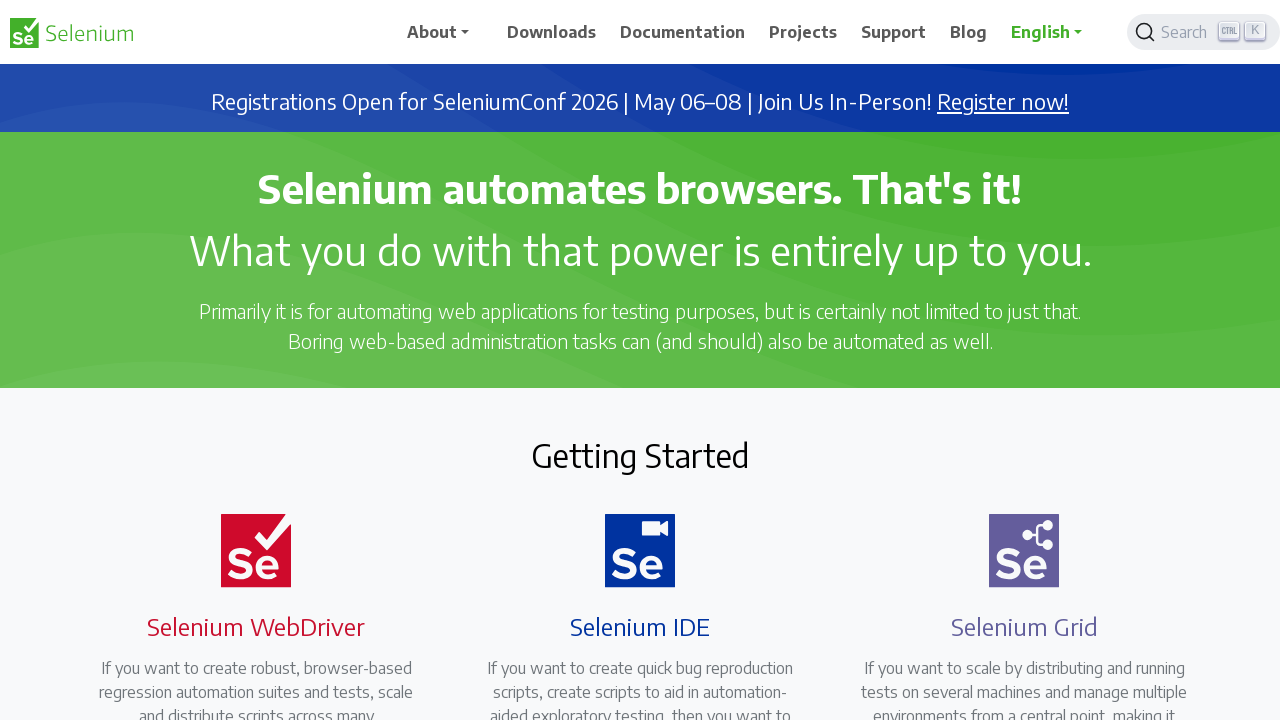